Tests window handling functionality on a demo automation site by clicking a button that opens a new window

Starting URL: http://demo.automationtesting.in/Windows.html

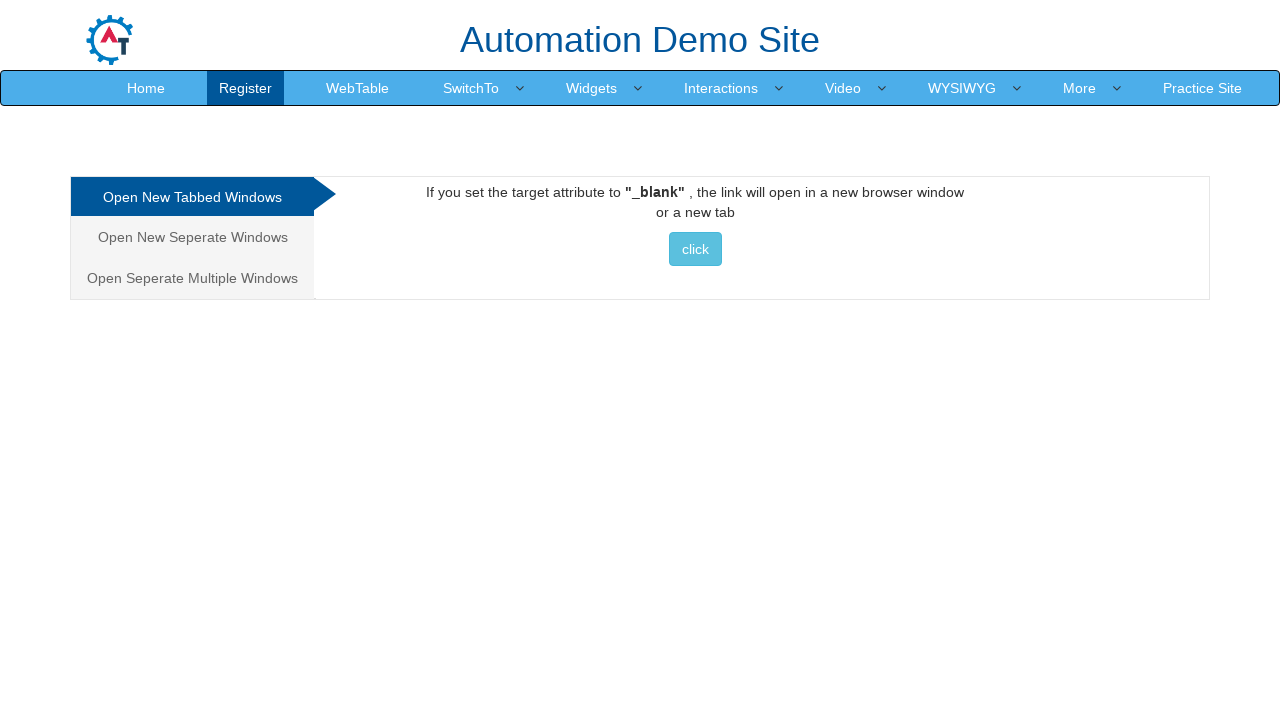

Clicked button to open new window at (695, 249) on xpath=//button[contains(text(), 'click')]
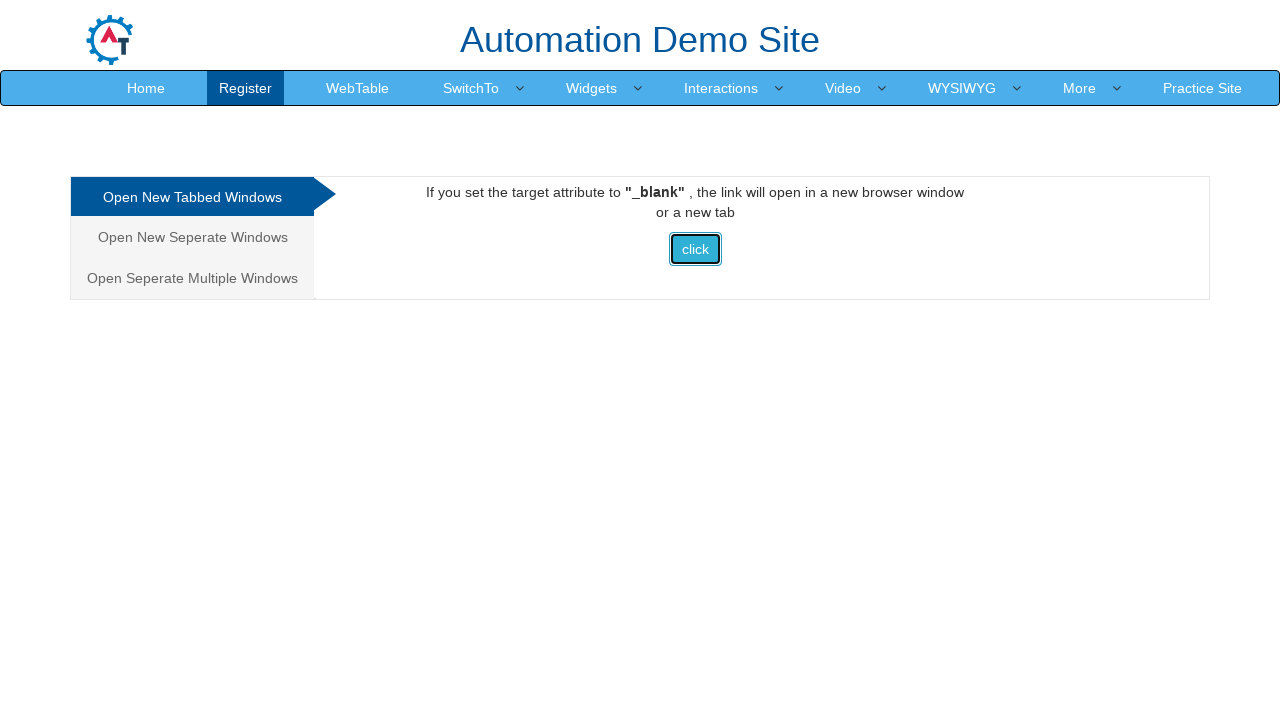

Waited 2 seconds to observe window opening
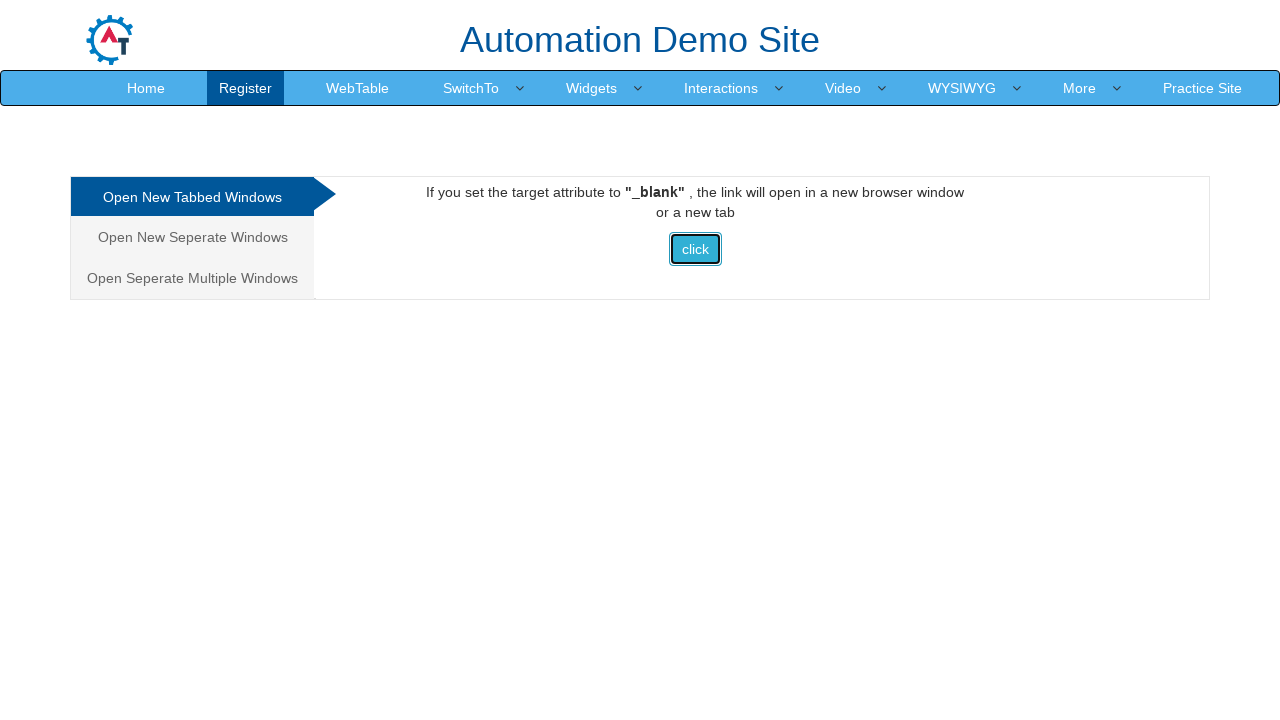

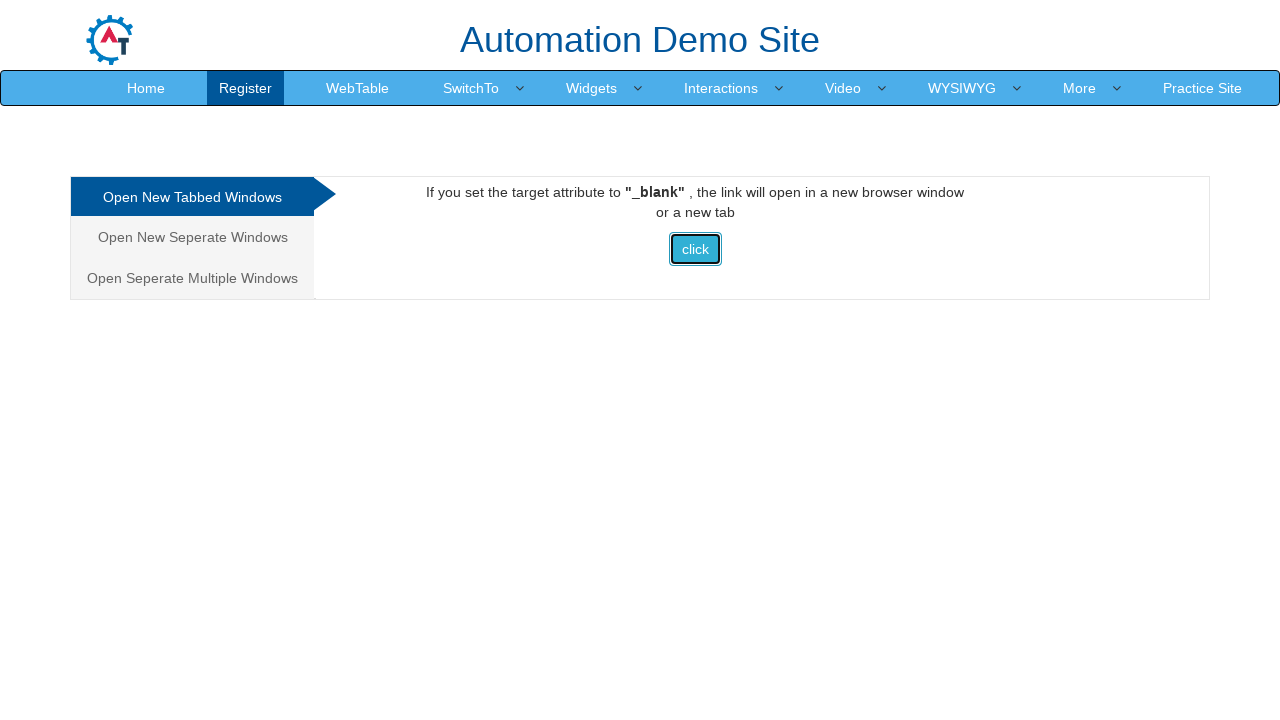